Tests the special offer functionality by navigating to the Advantage Online Shopping homepage and clicking on the "SPECIAL OFFER" link.

Starting URL: https://www.advantageonlineshopping.com/#/

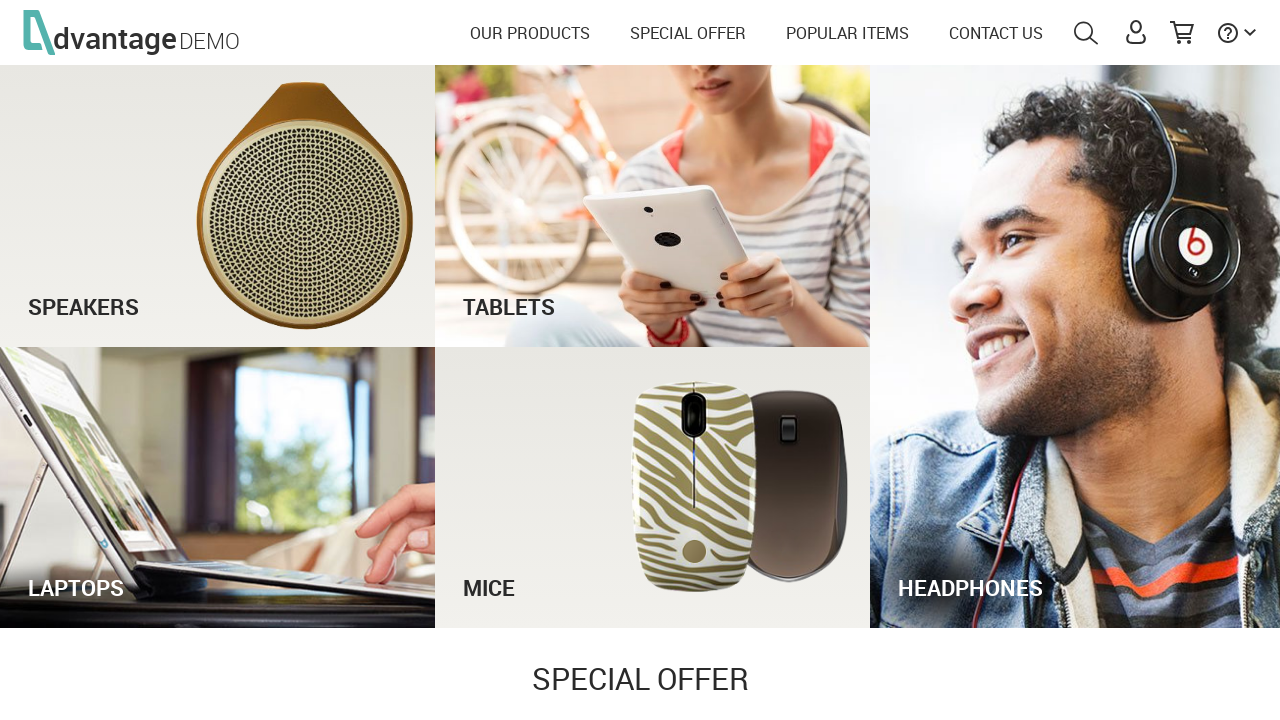

Waited for Advantage Online Shopping homepage to load
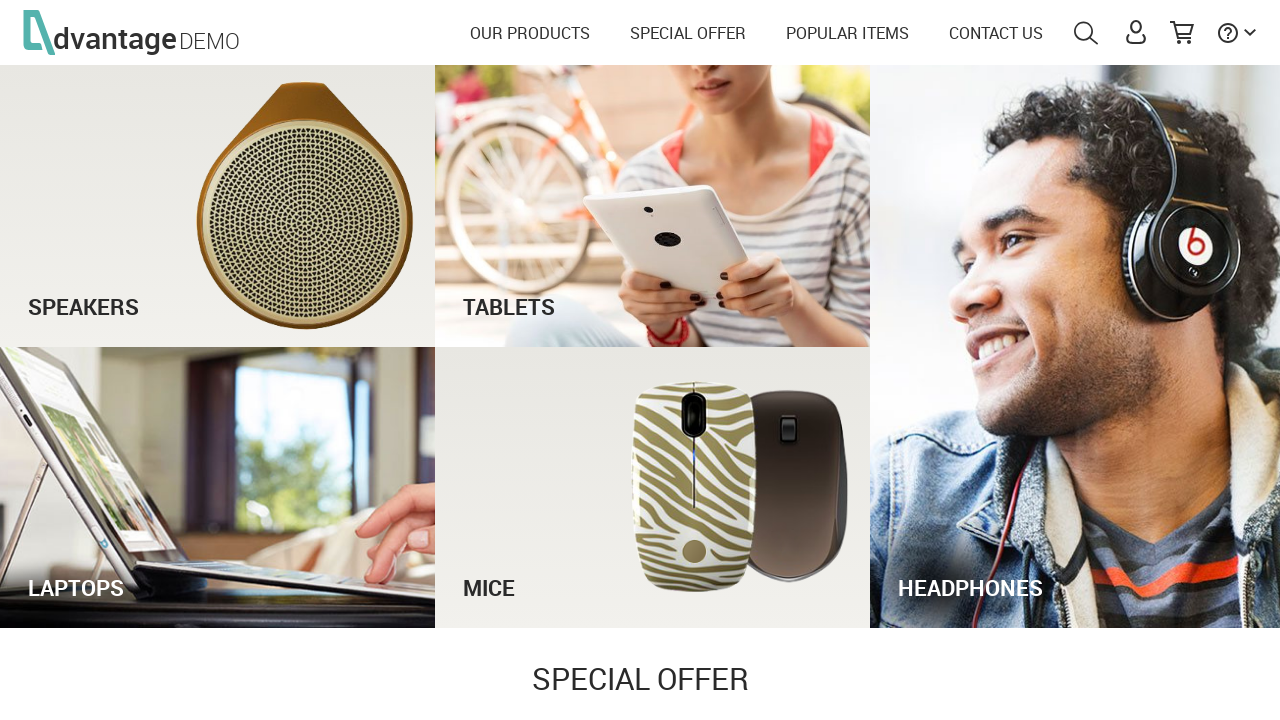

Clicked on the SPECIAL OFFER link at (688, 33) on text=SPECIAL OFFER
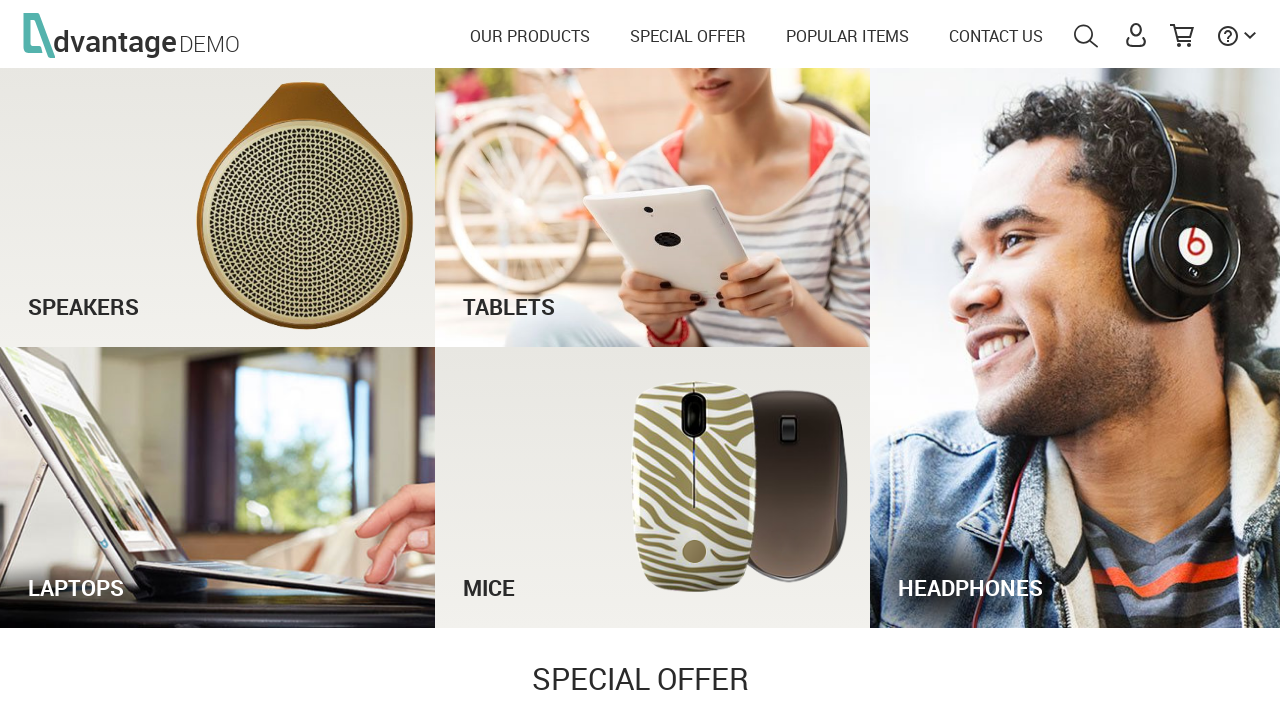

Waited for special offer page to load after clicking link
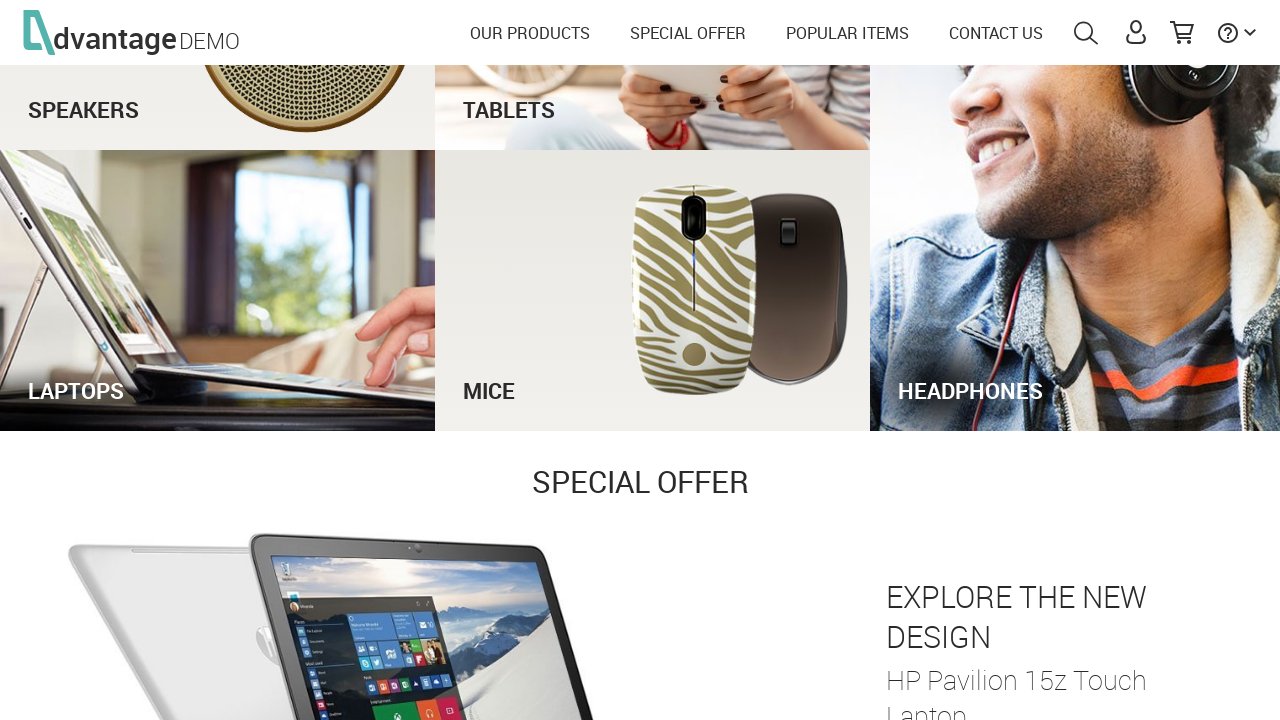

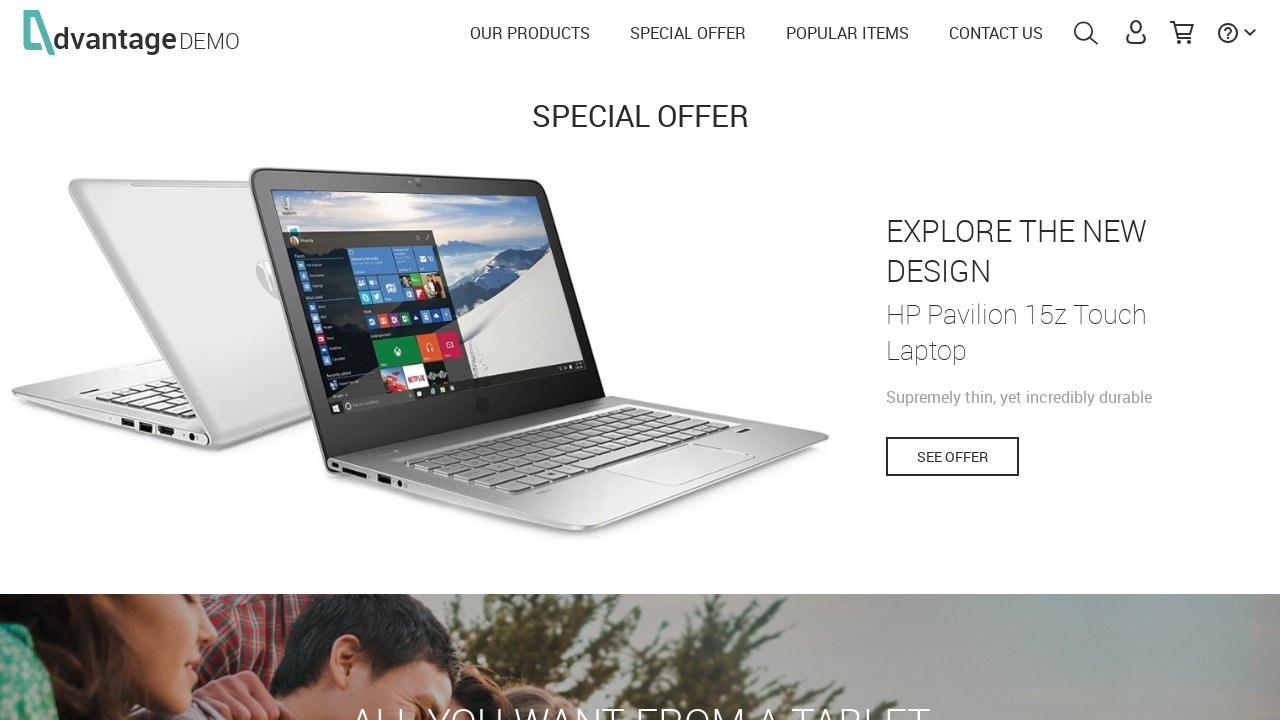